Performs drag and drop with wait conditions

Starting URL: https://demo.automationtesting.in/Dynamic.html

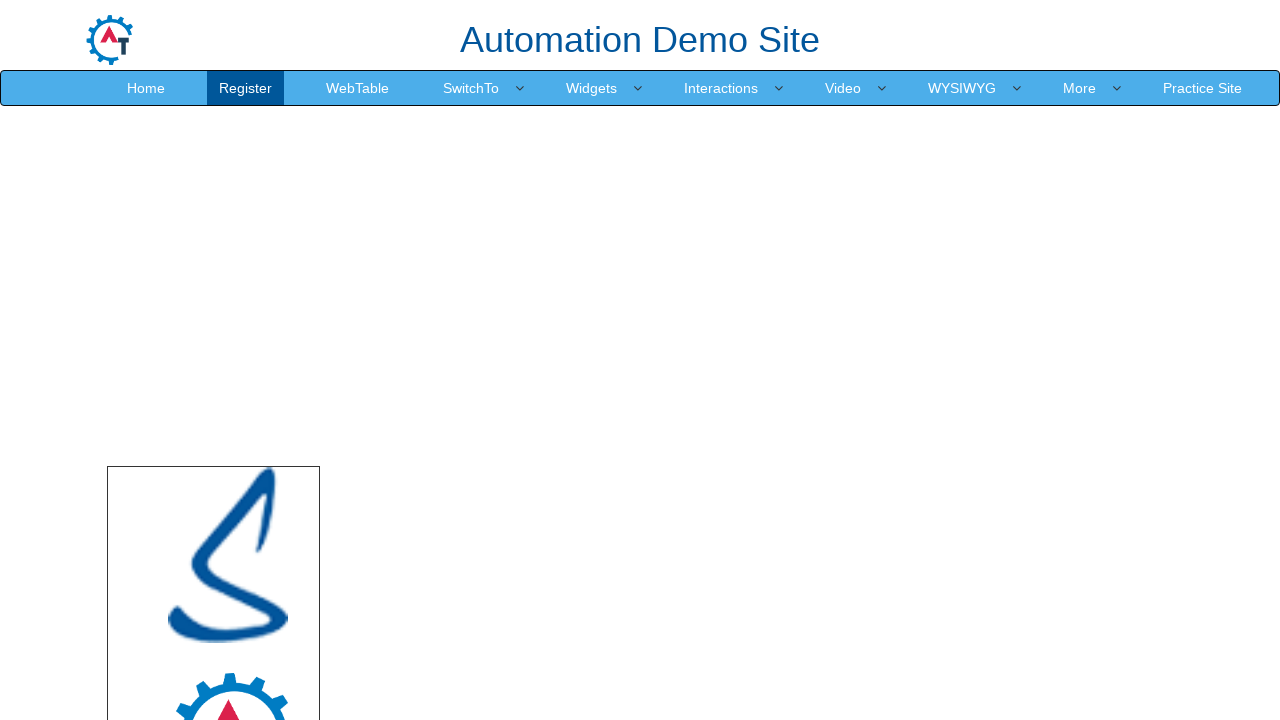

Waited for logo.png image element to be visible
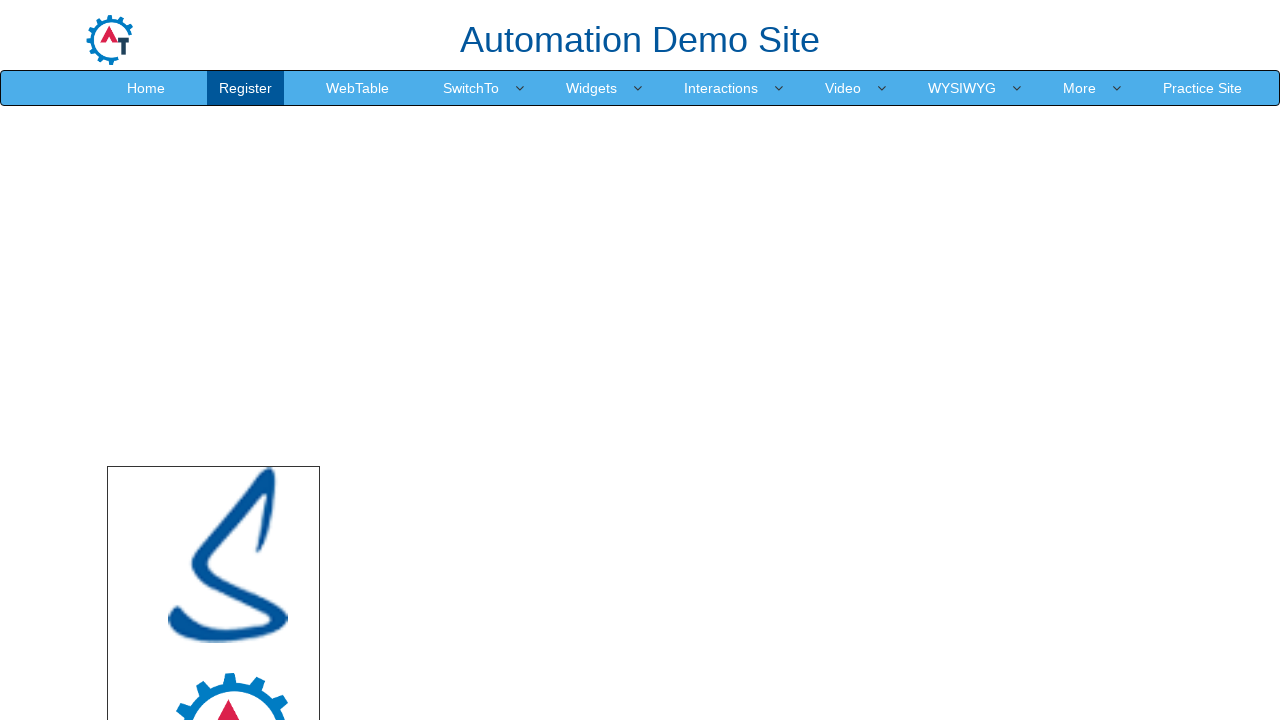

Located the draggable logo.png image element
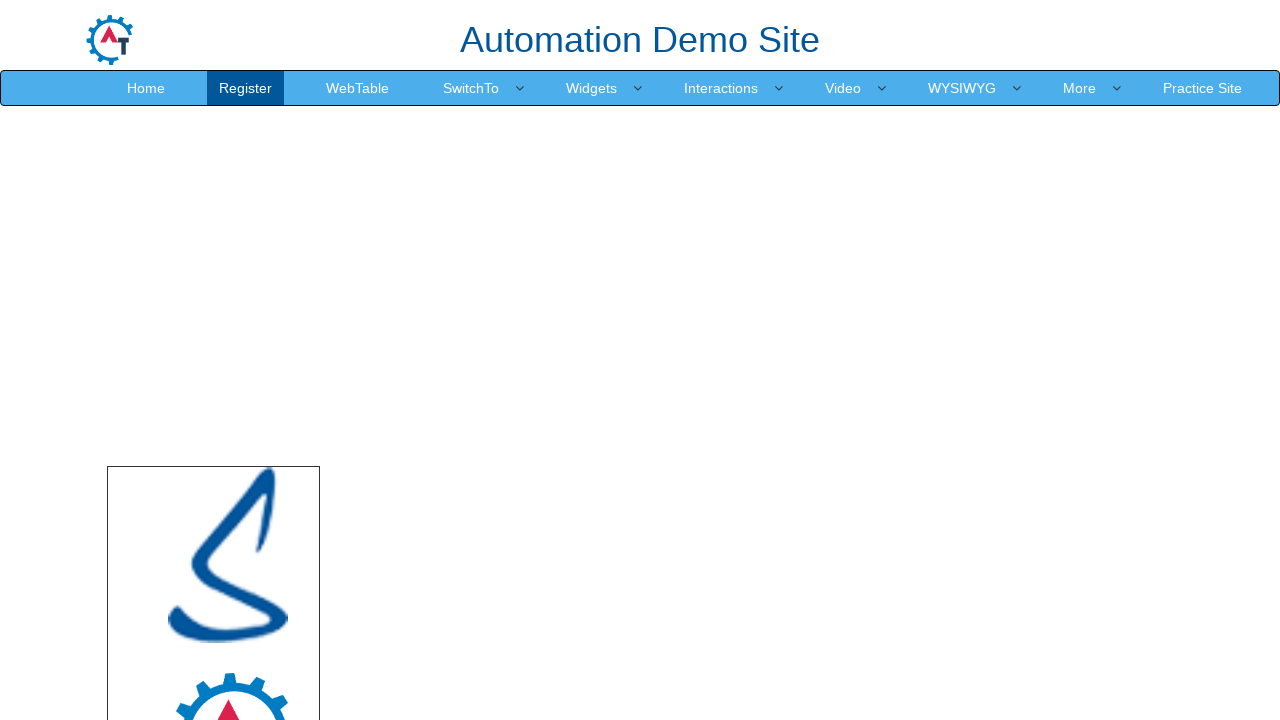

Located the drop area element
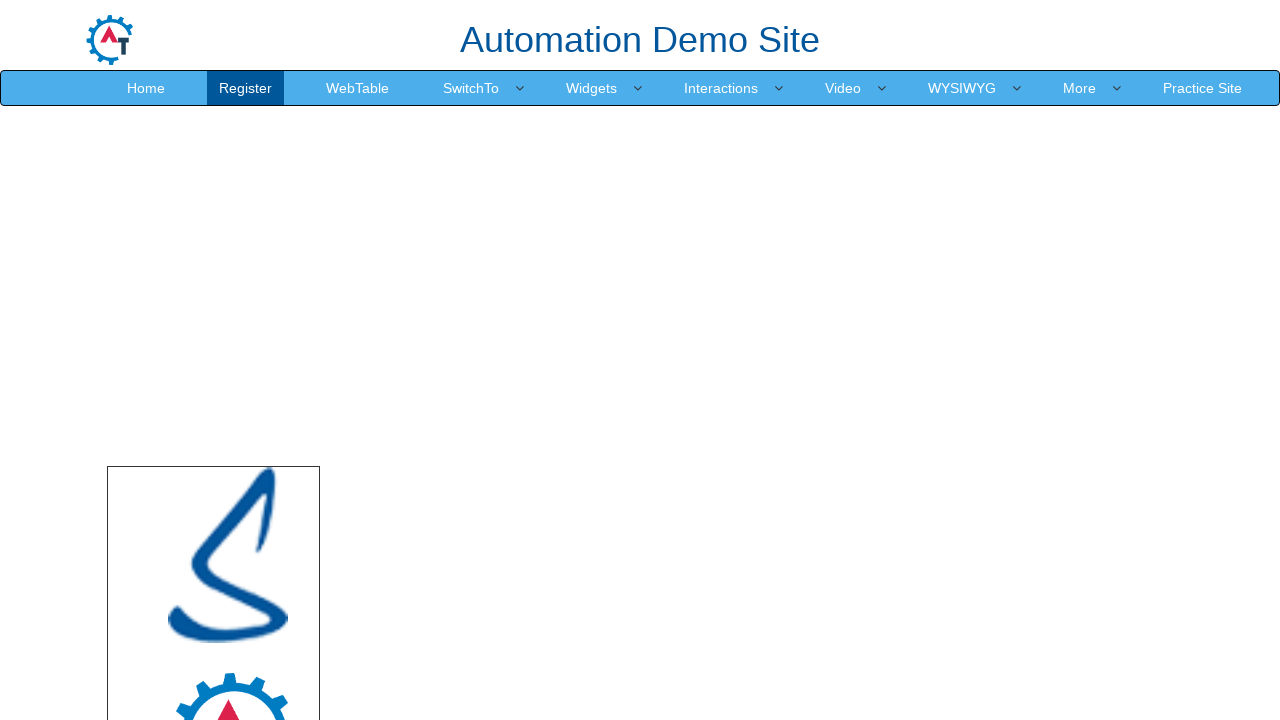

Performed drag and drop from logo.png image to drop area at (747, 545)
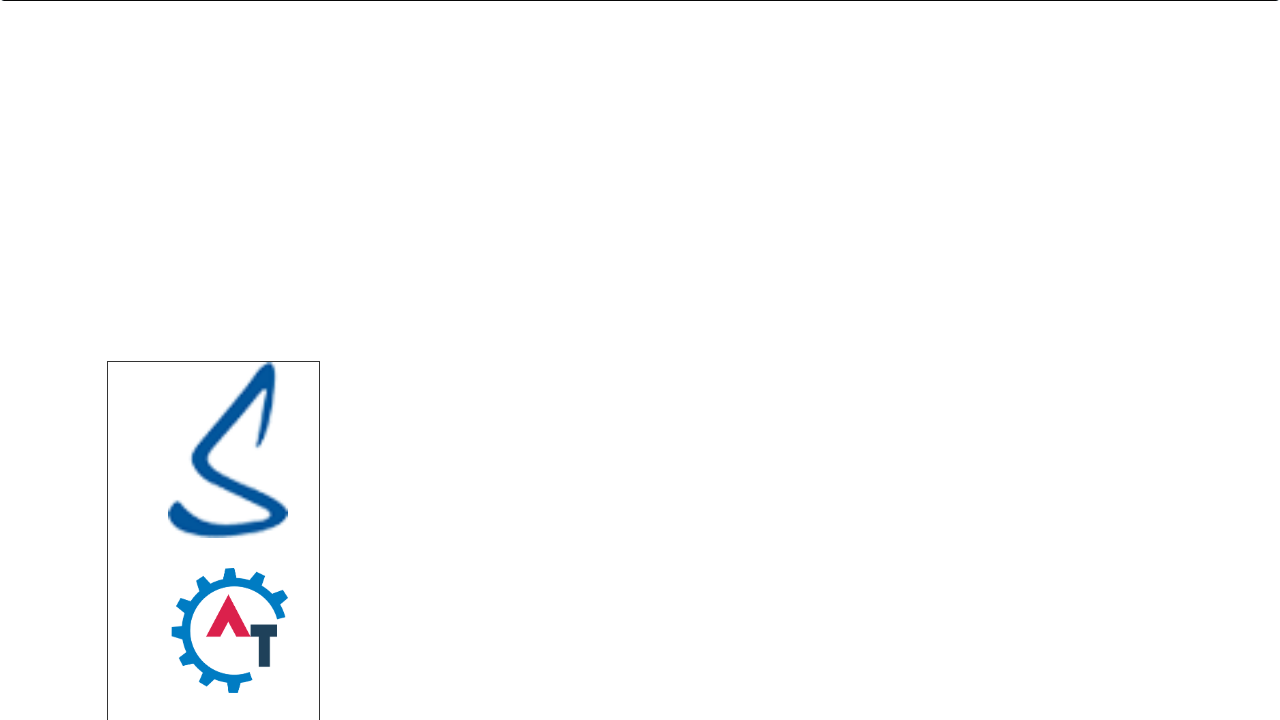

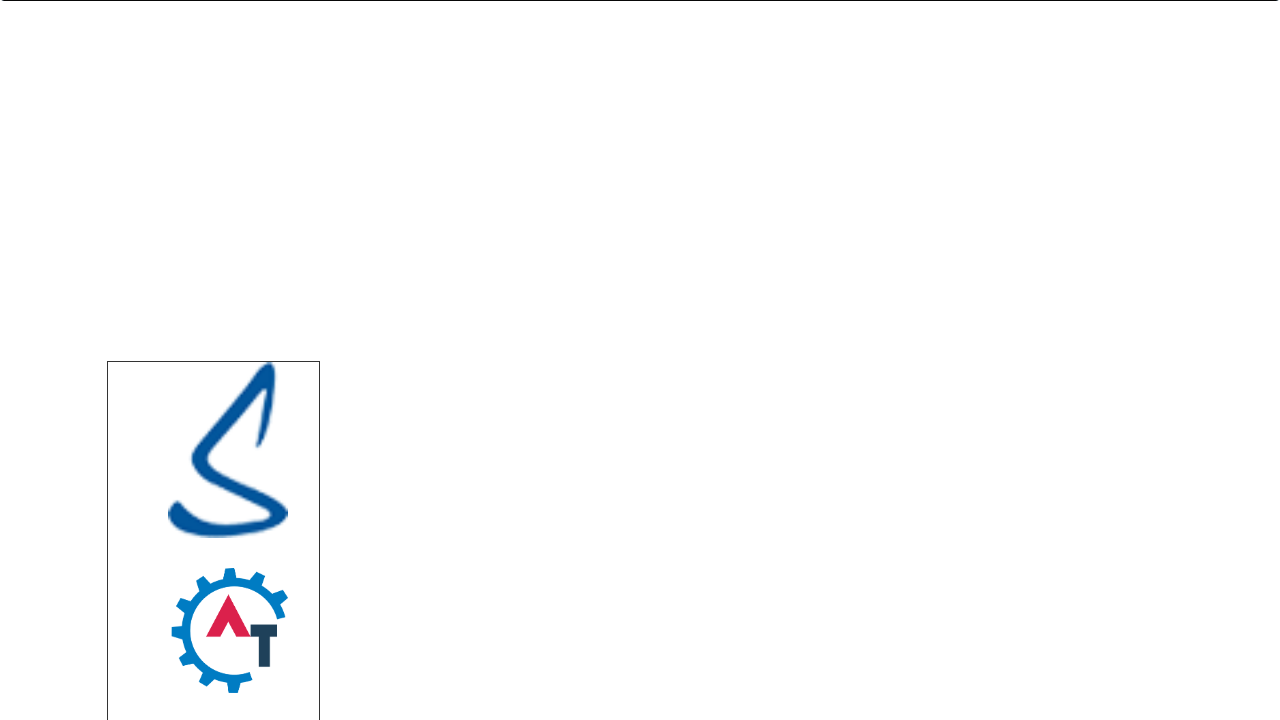